Navigates to the Thai Meteorological Department weather page for Rayong province and verifies that the weather data table loads successfully.

Starting URL: https://www.tmd.go.th/weather/province/past24Hr/rayong/55/478301

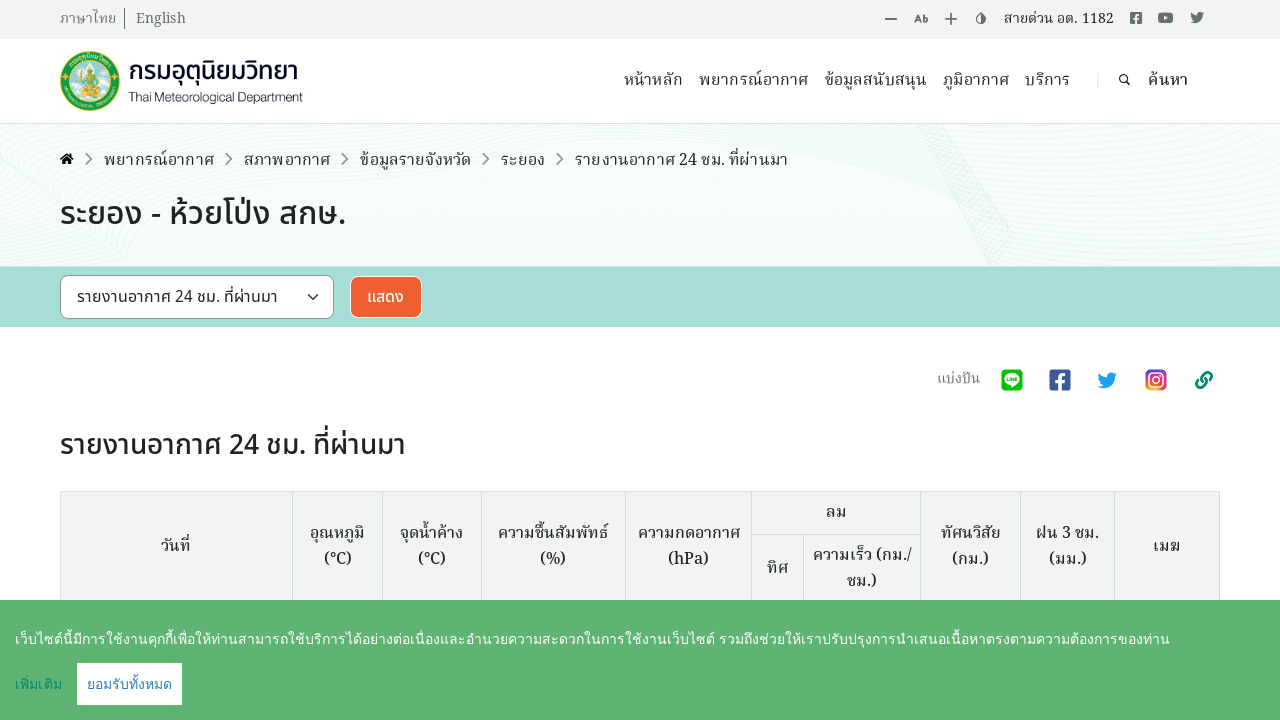

Navigated to Thai Meteorological Department weather page for Rayong province
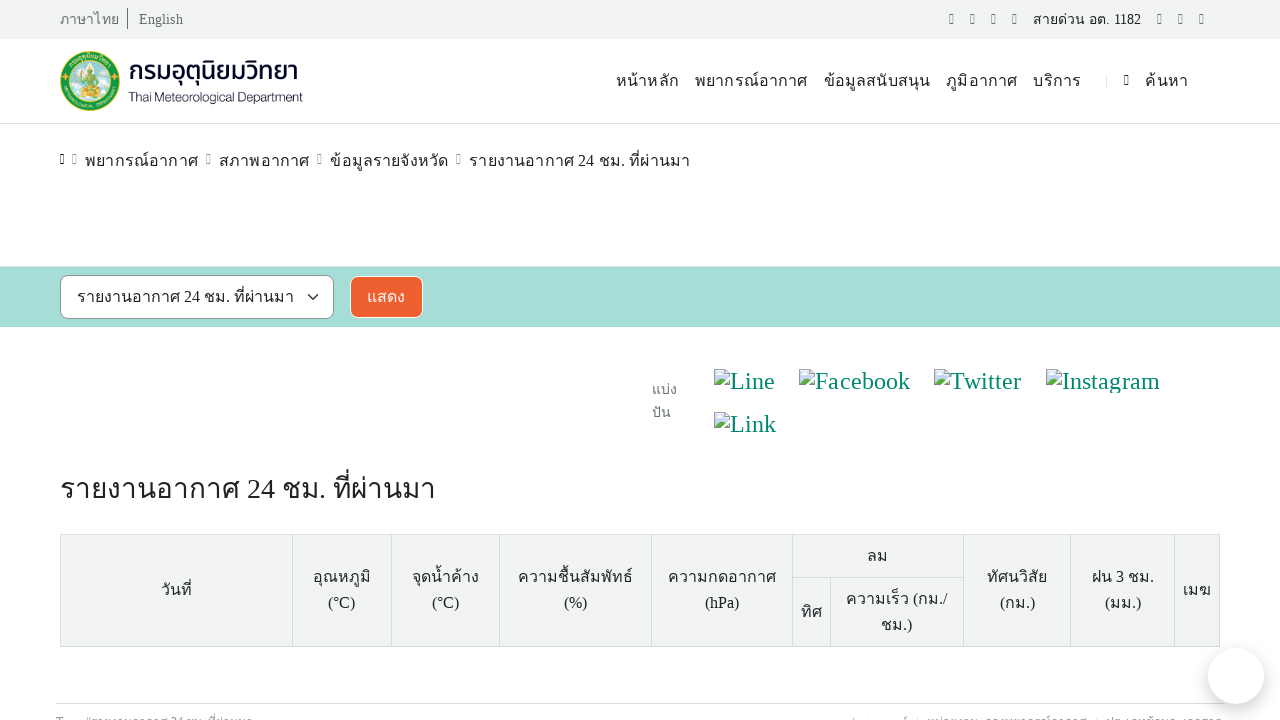

Weather data table loaded successfully
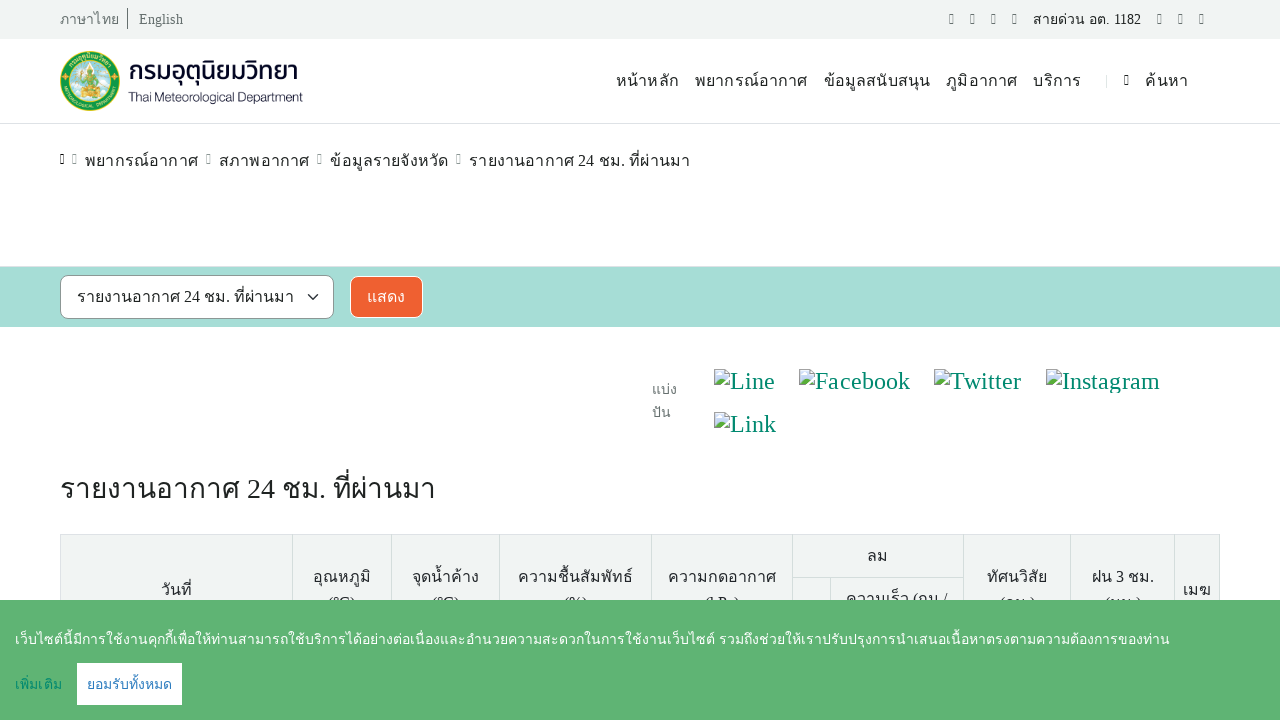

Verified that table rows are present in the weather data table
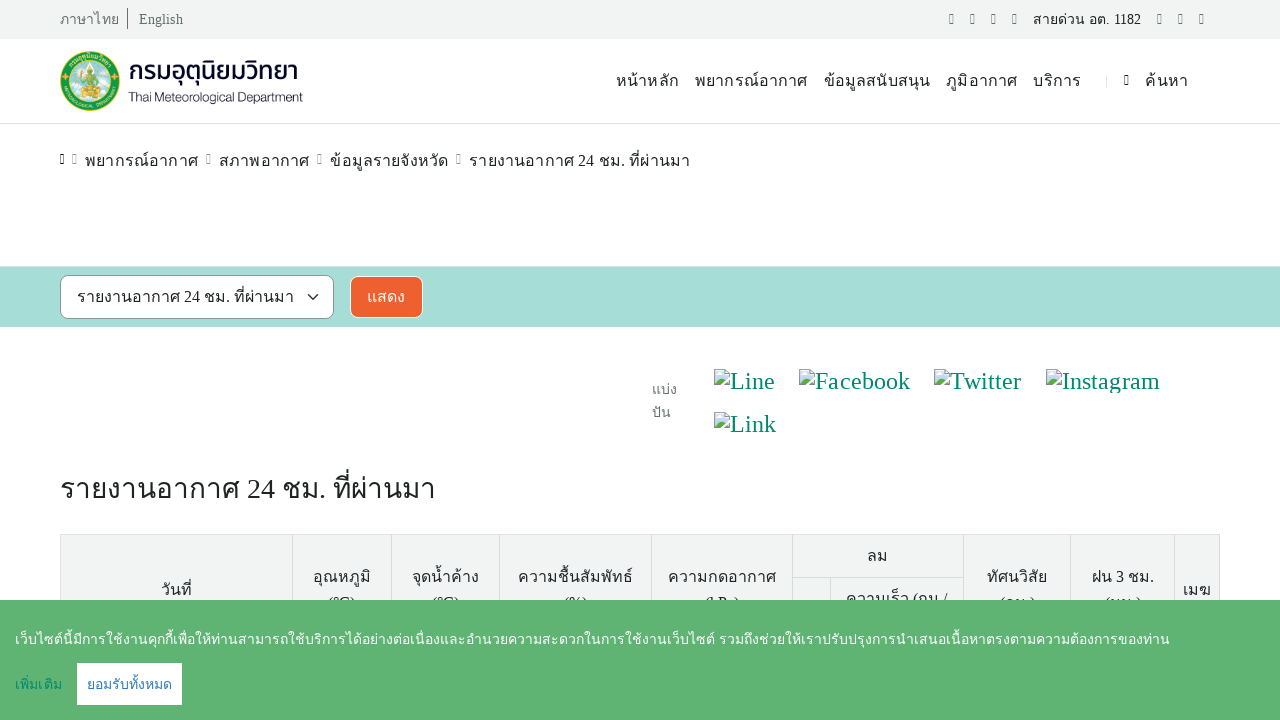

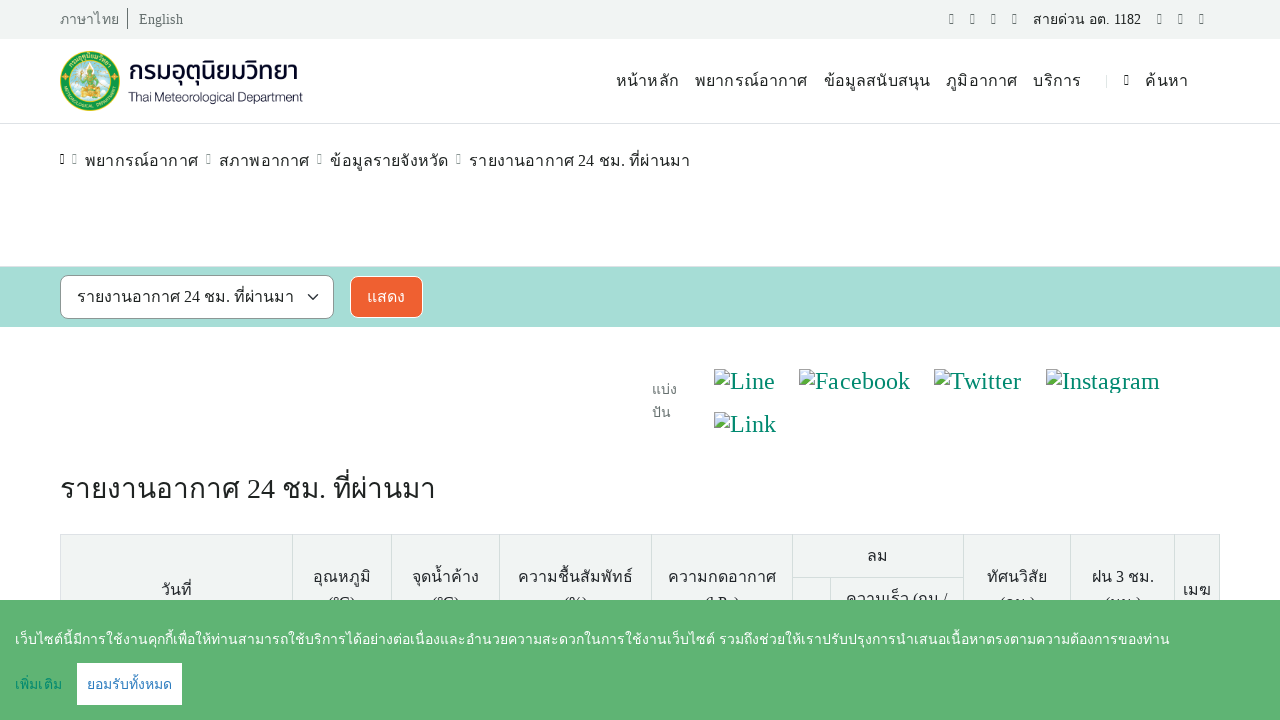